Tests drag and drop functionality on the jQuery UI demo site by navigating to the droppable demo, switching to the iframe context, and dragging a source element onto a target element.

Starting URL: https://jqueryui.com/

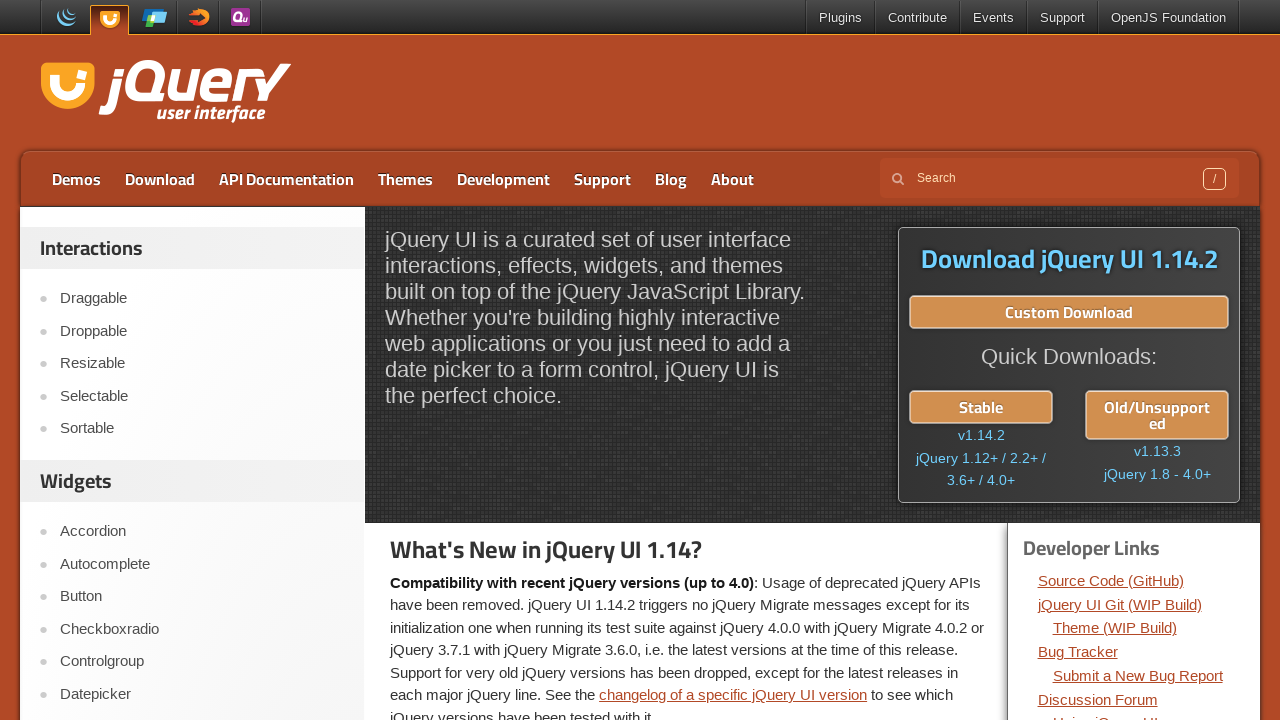

Clicked on the Droppable demo link at (202, 331) on a:has-text('Droppable')
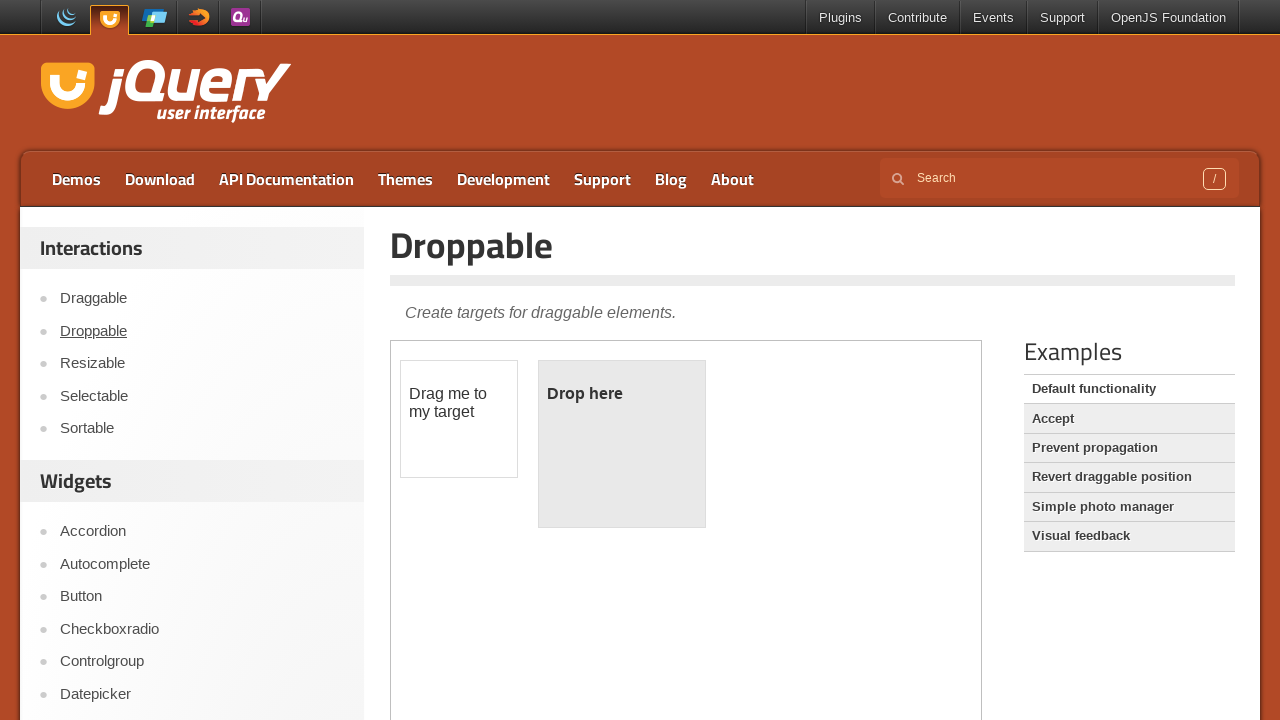

Located and switched to the demo iframe
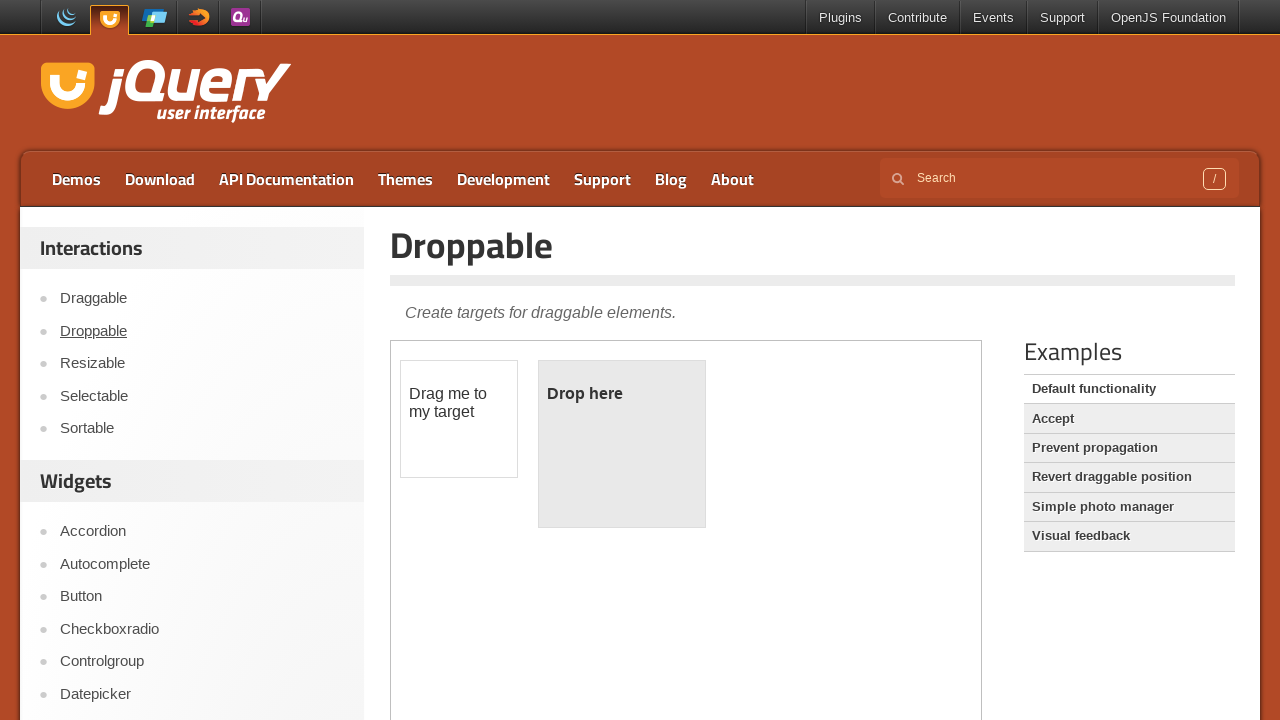

Draggable element is now visible in the iframe
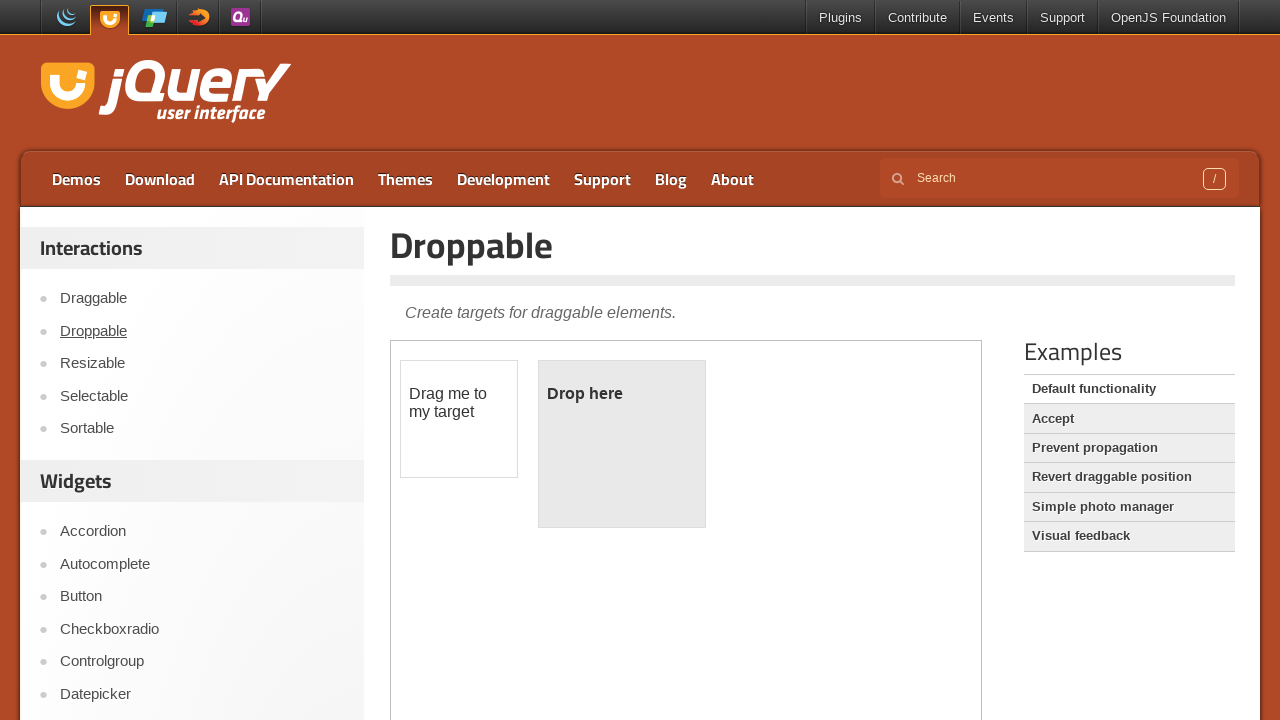

Located source and target elements for drag and drop
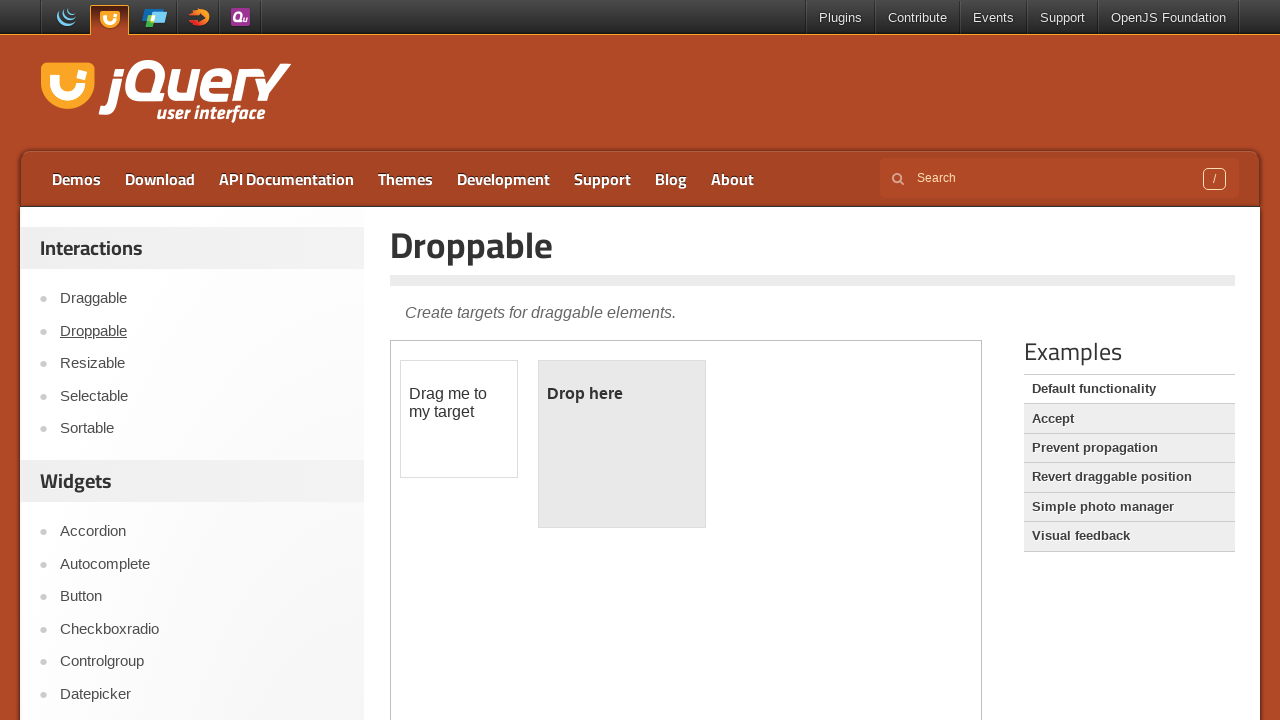

Dragged source element onto target element at (622, 444)
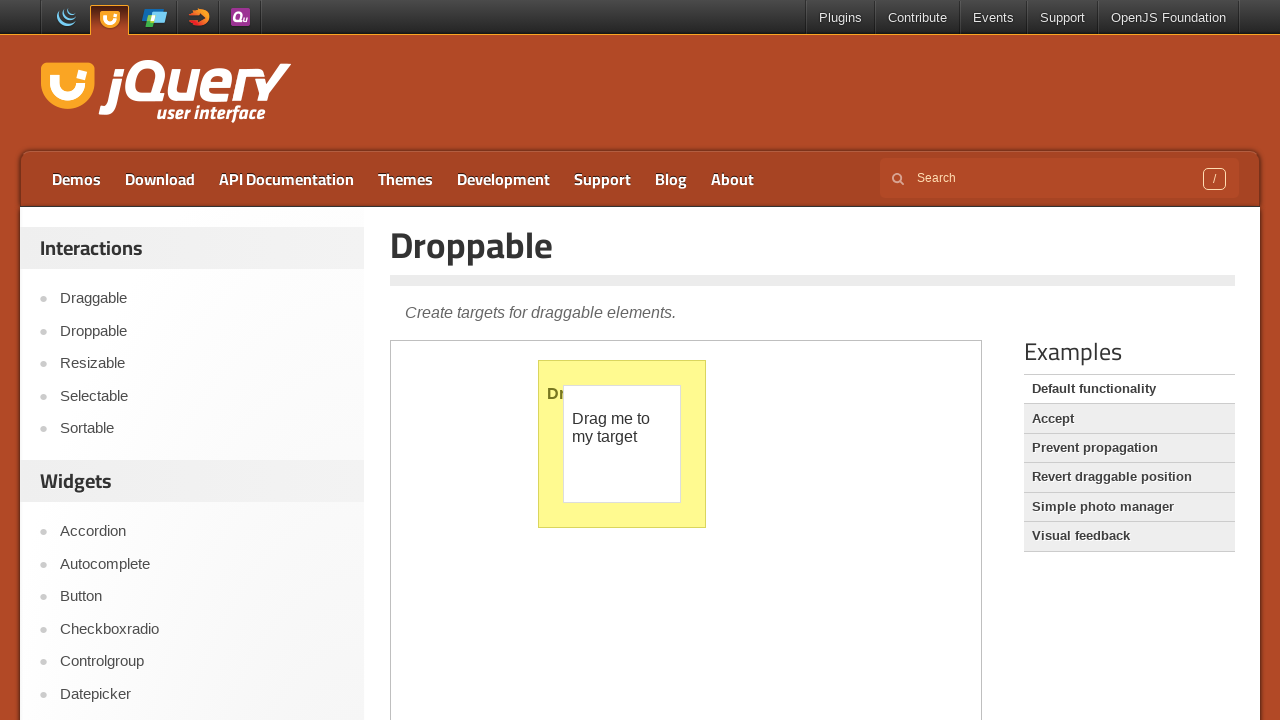

Verified that drop was successful - target element now displays 'Dropped!'
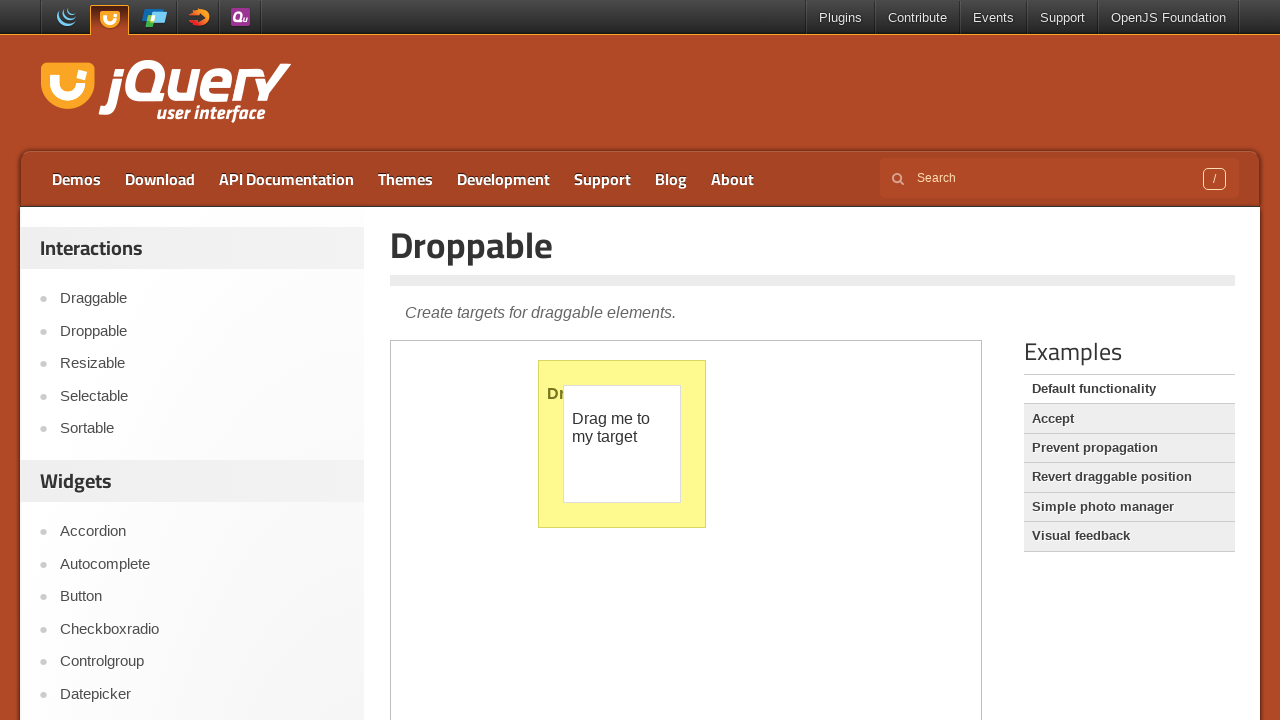

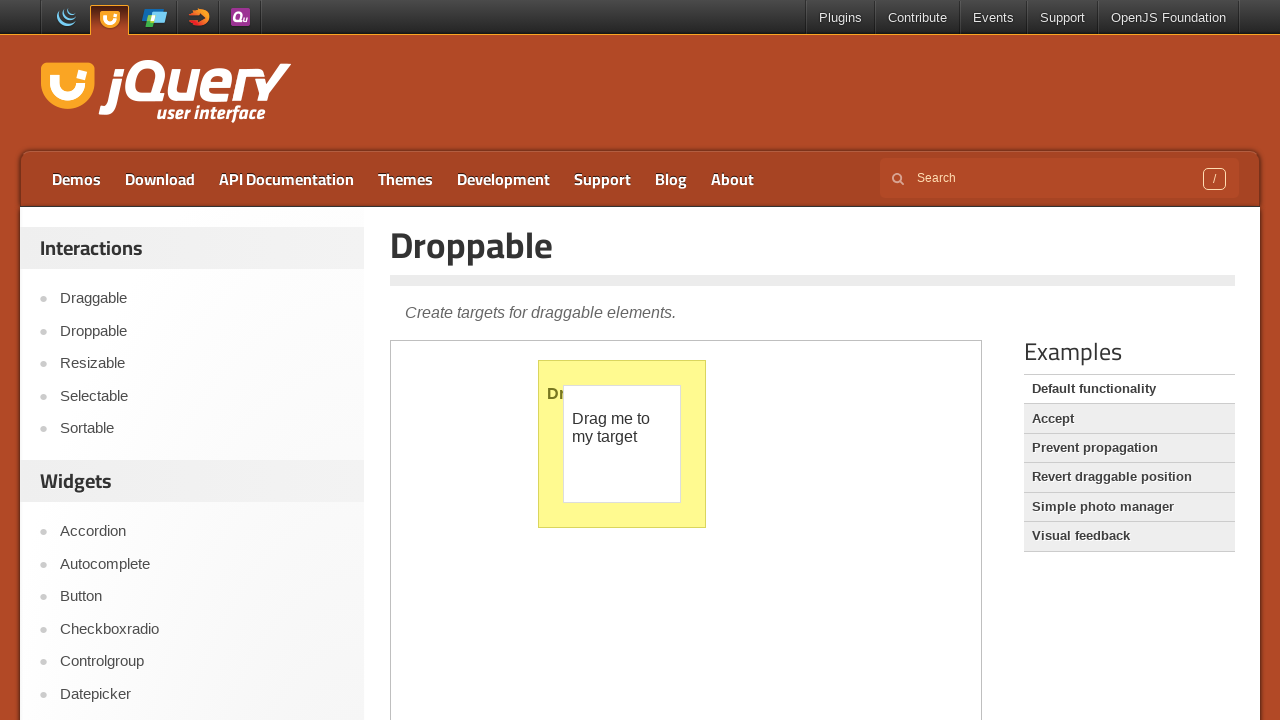